Tests the store search functionality by entering a search term "School" into the search input field

Starting URL: https://kodilla.com/pl/test/store

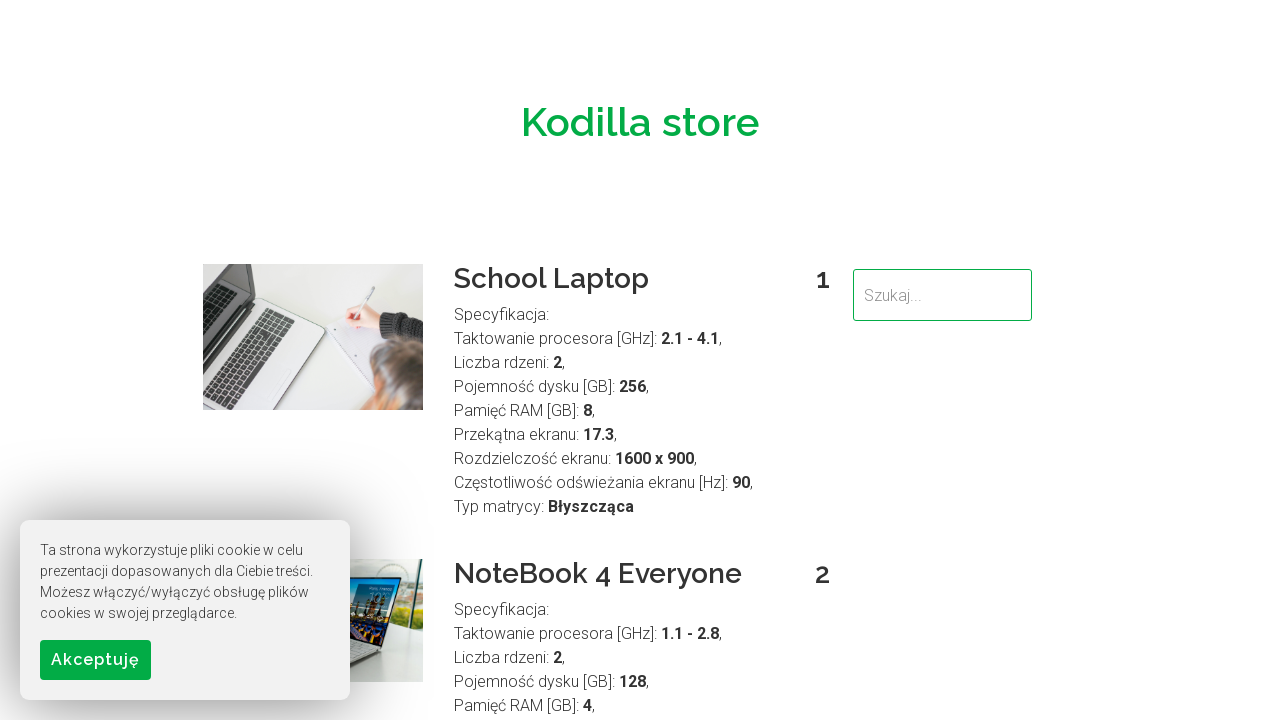

Waited for search input field to be available
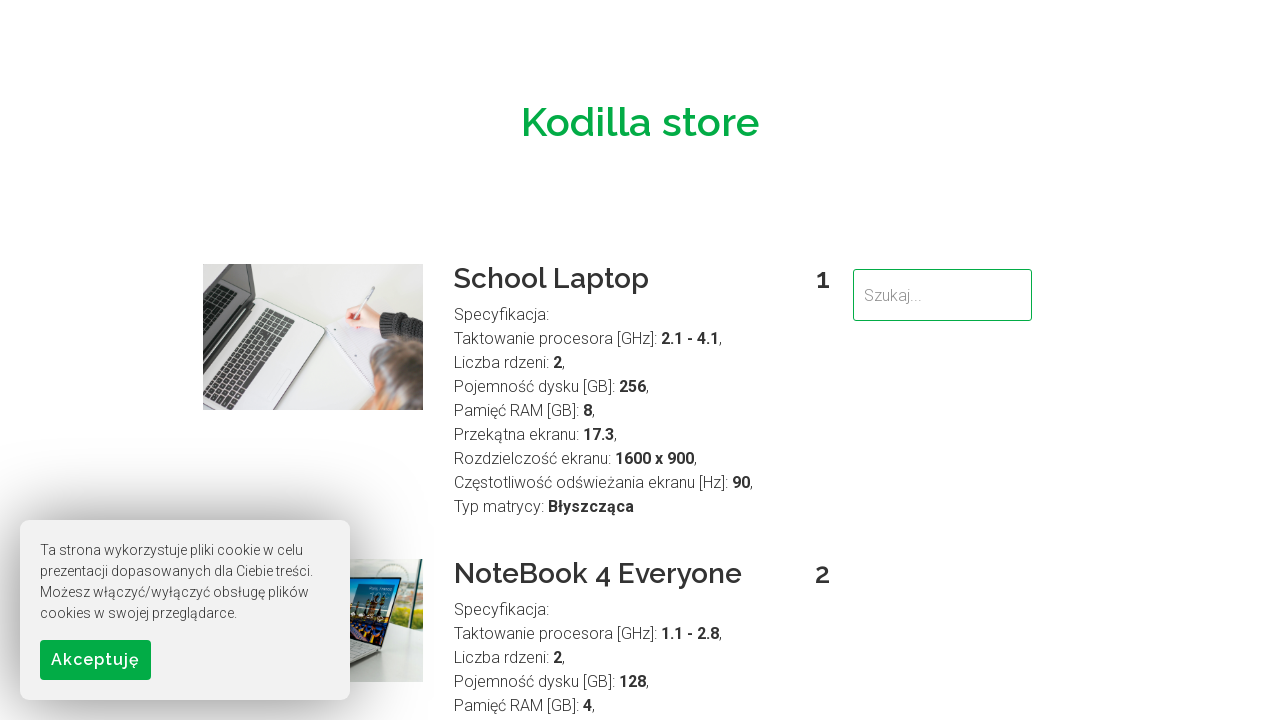

Filled search input field with 'School' on input[name='search']
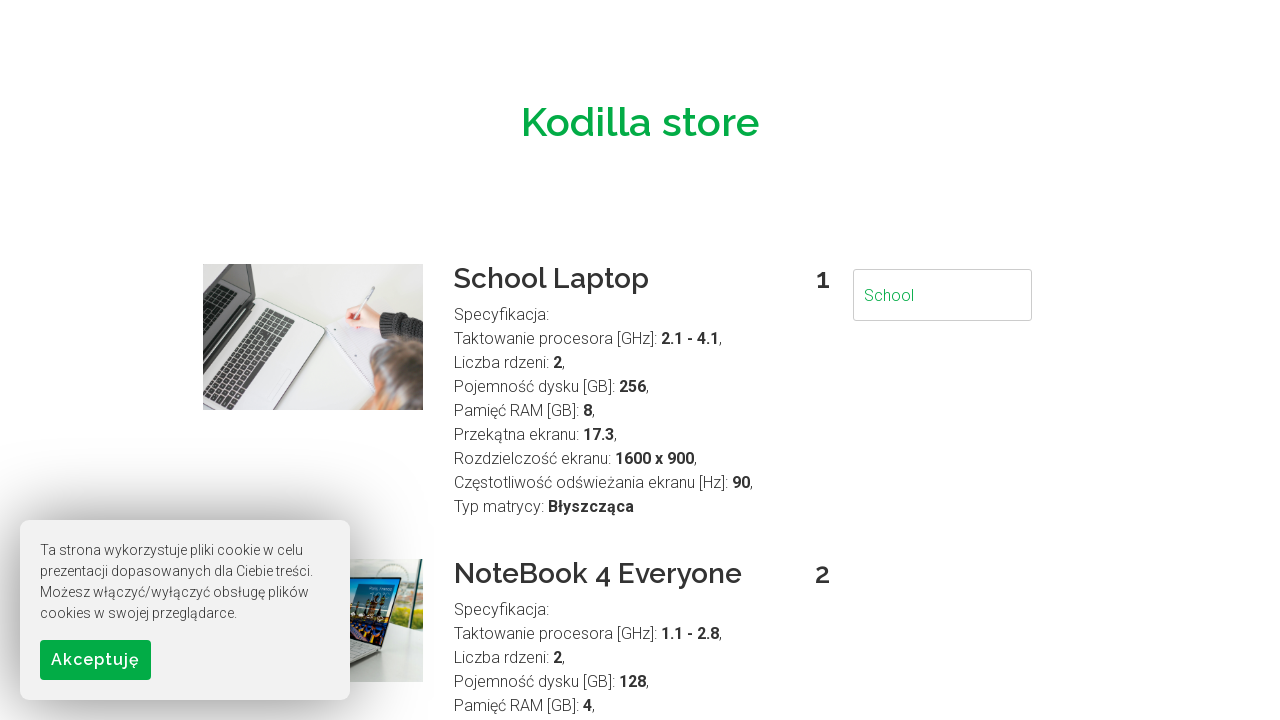

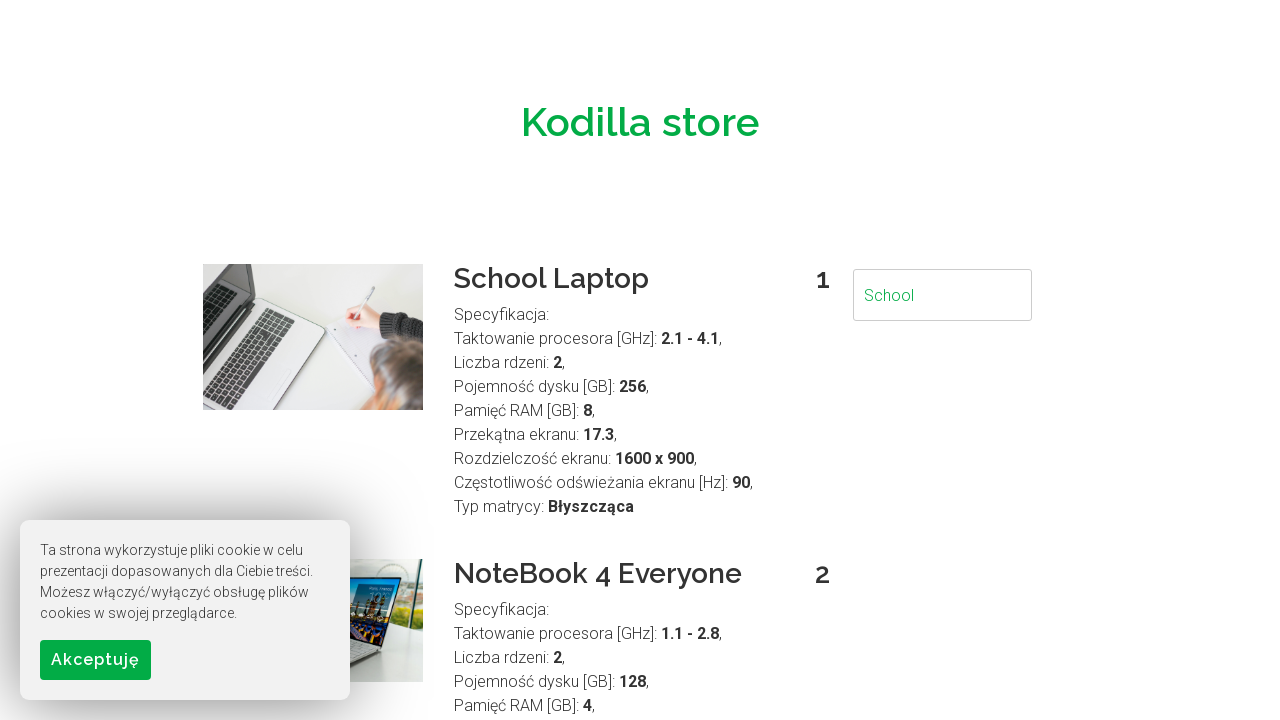